Tests interaction with enabled and disabled form elements by verifying their states and entering text into the enabled field

Starting URL: https://formy-project.herokuapp.com/enabled

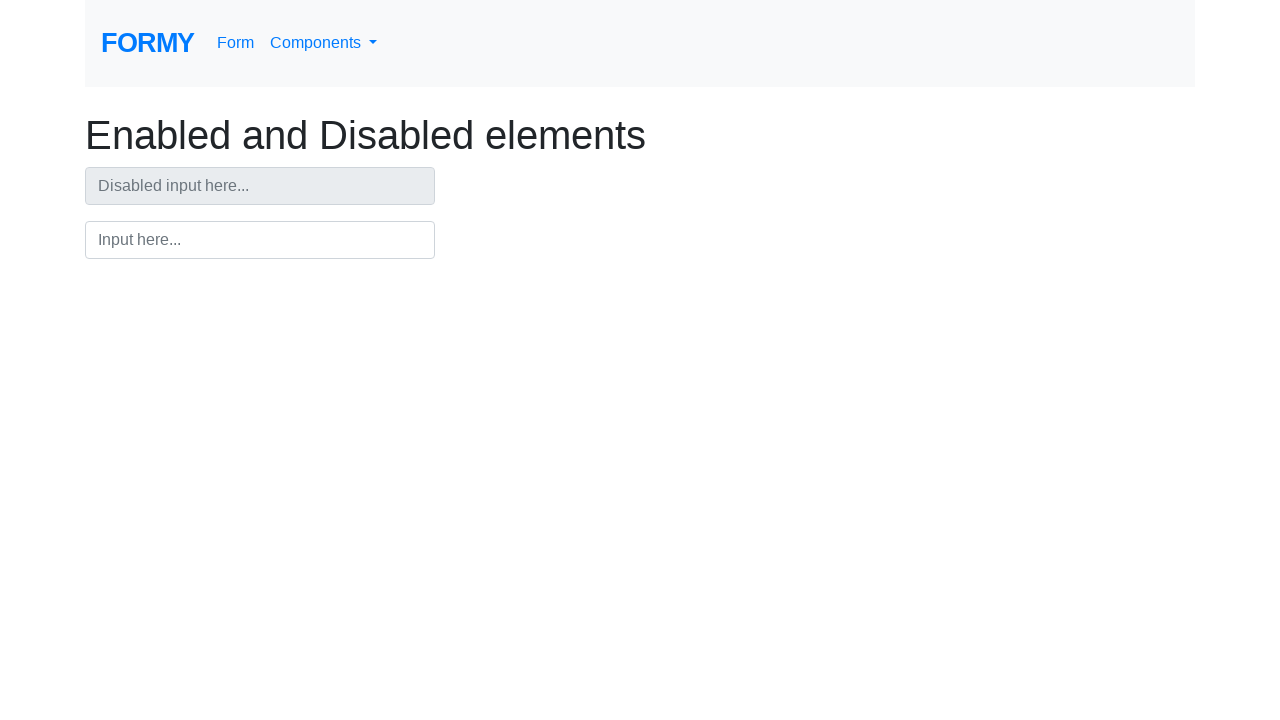

Located disabled input field
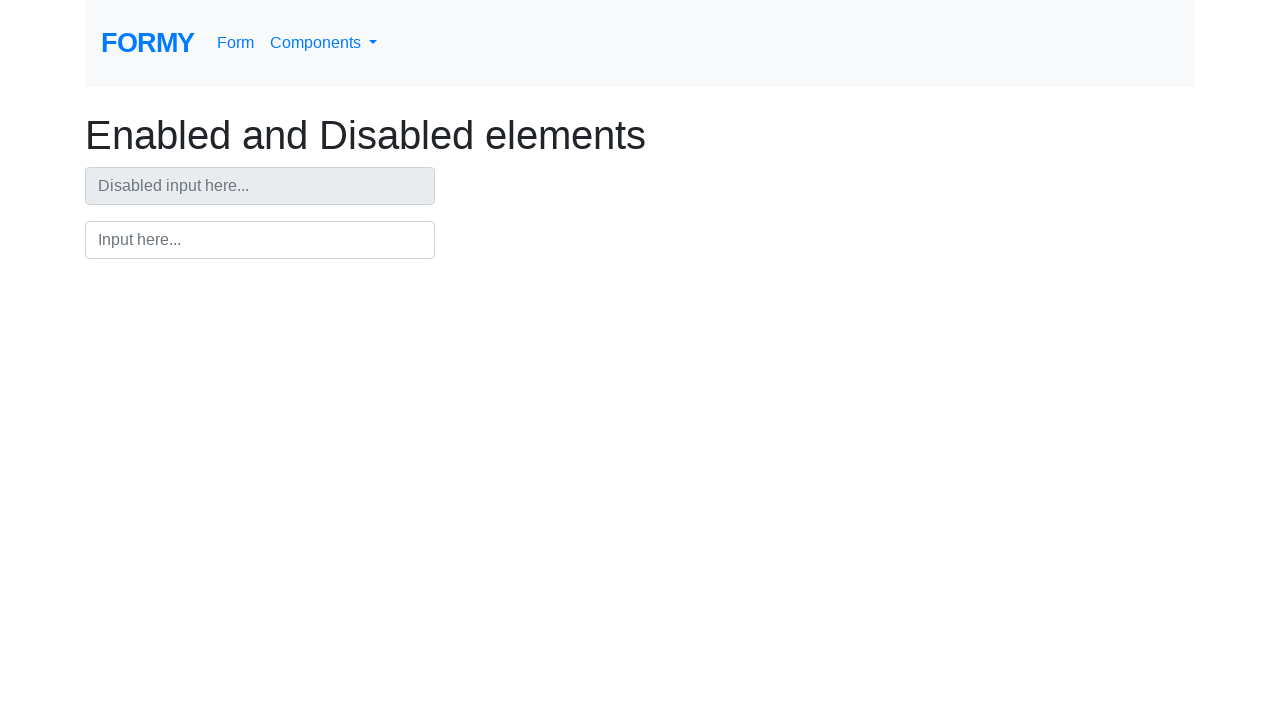

Verified disabled input field is not enabled
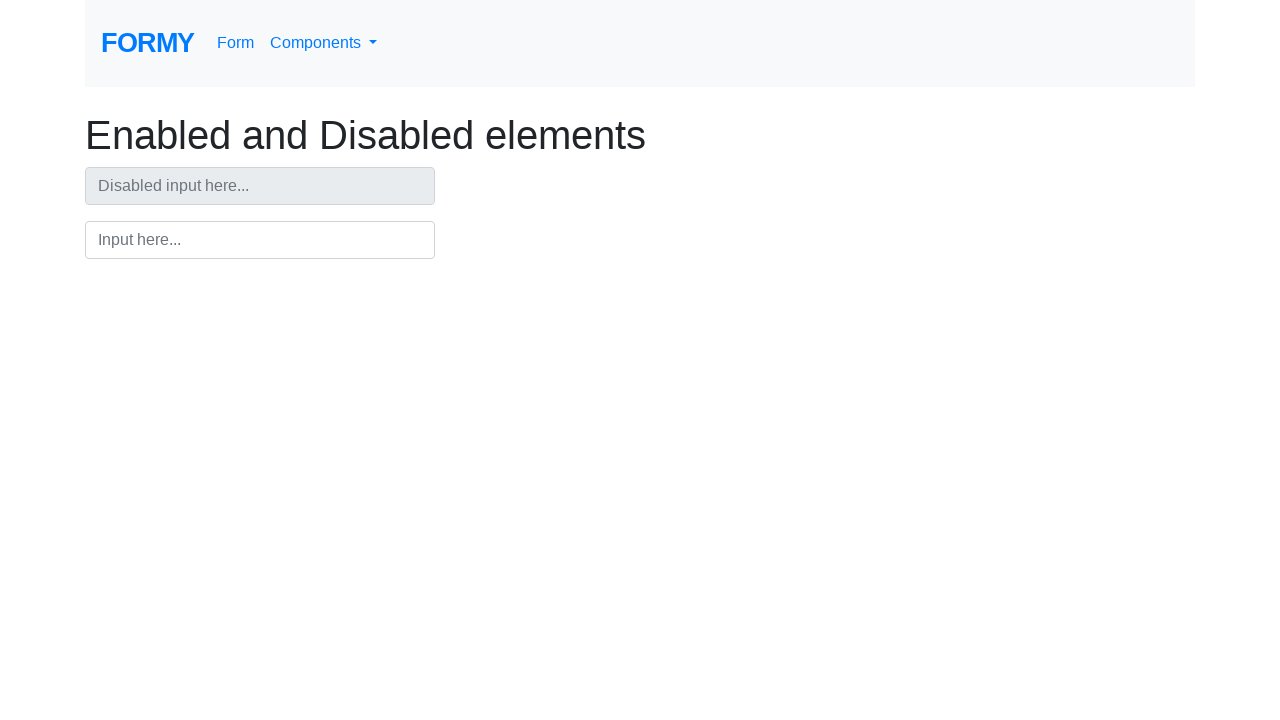

Located enabled input field
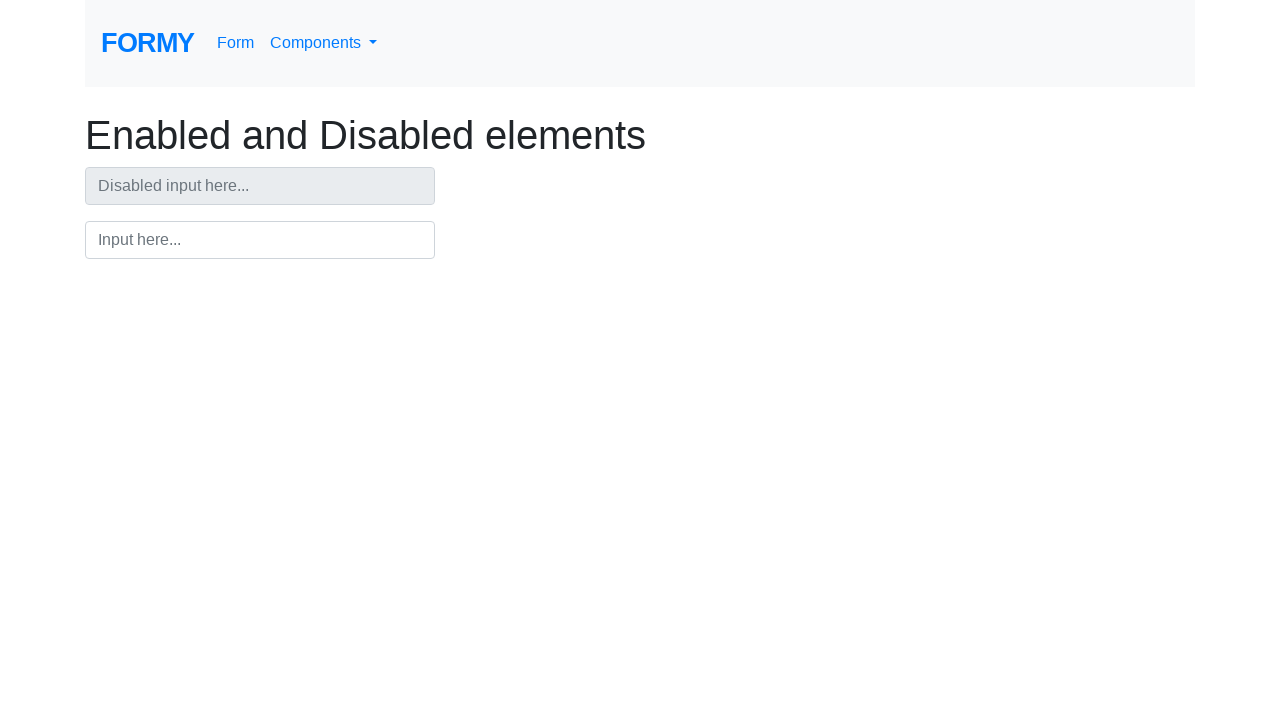

Verified enabled input field is enabled
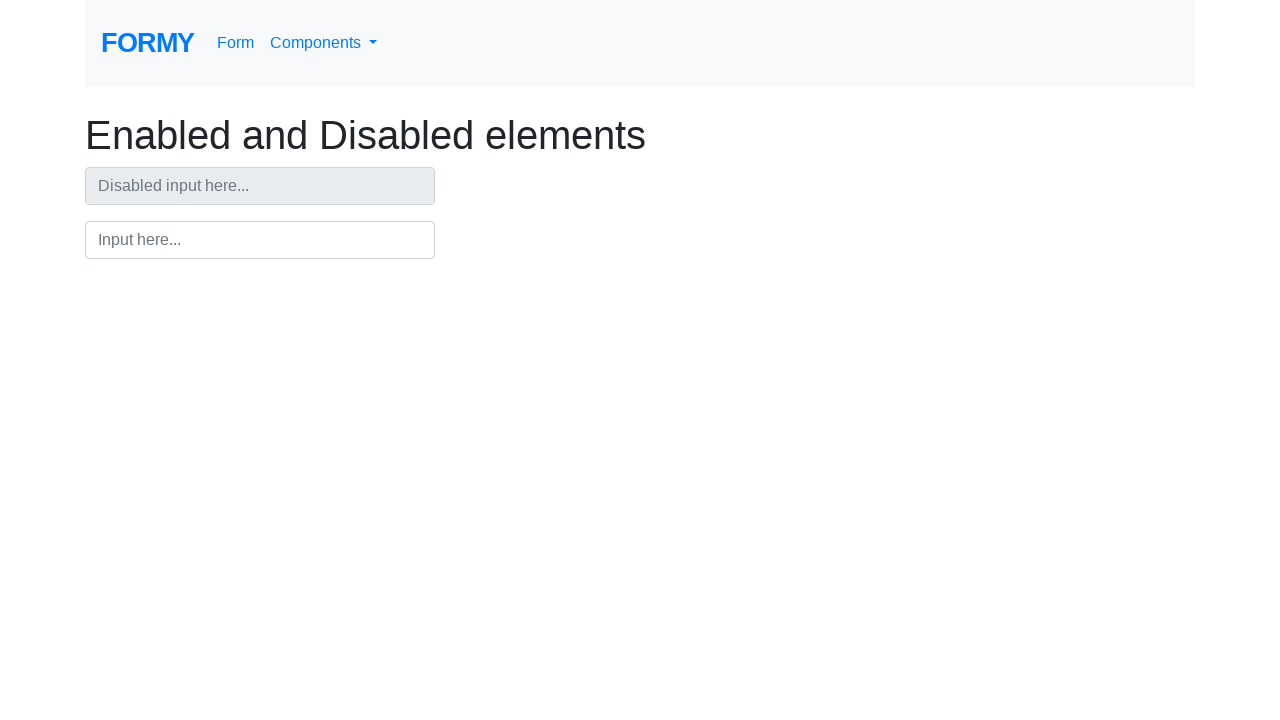

Entered 'test' into the enabled input field on #input
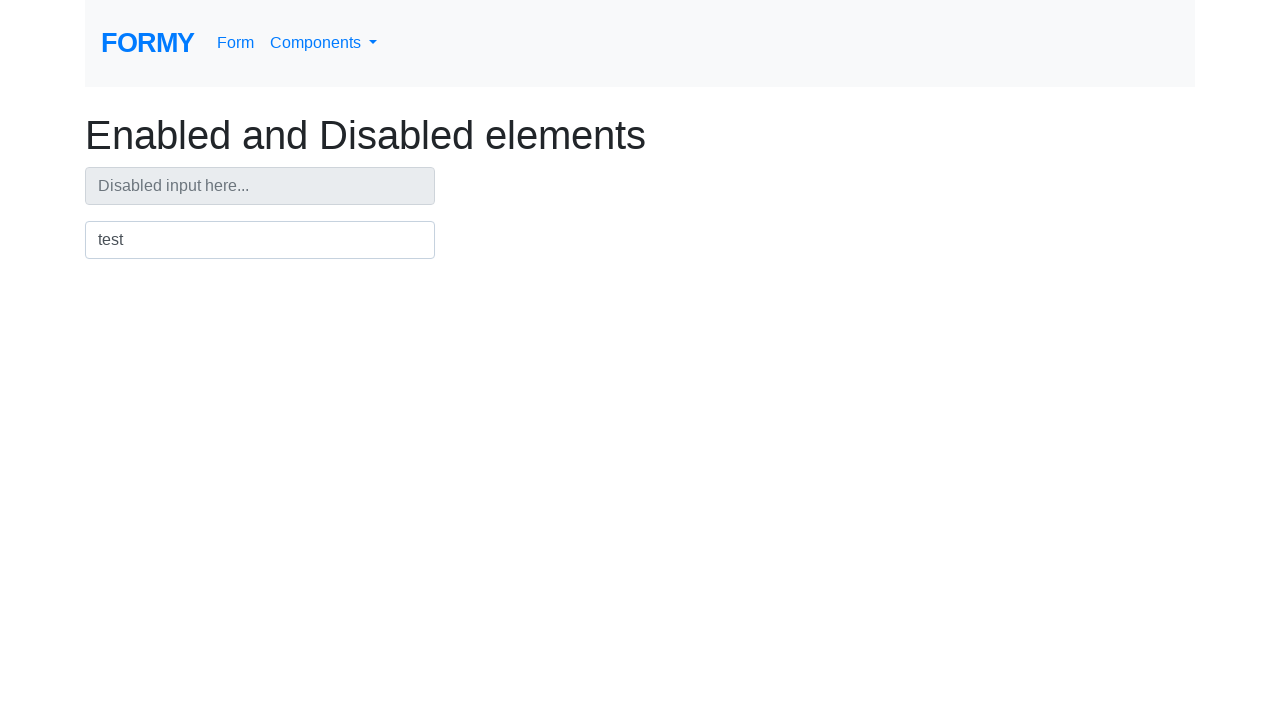

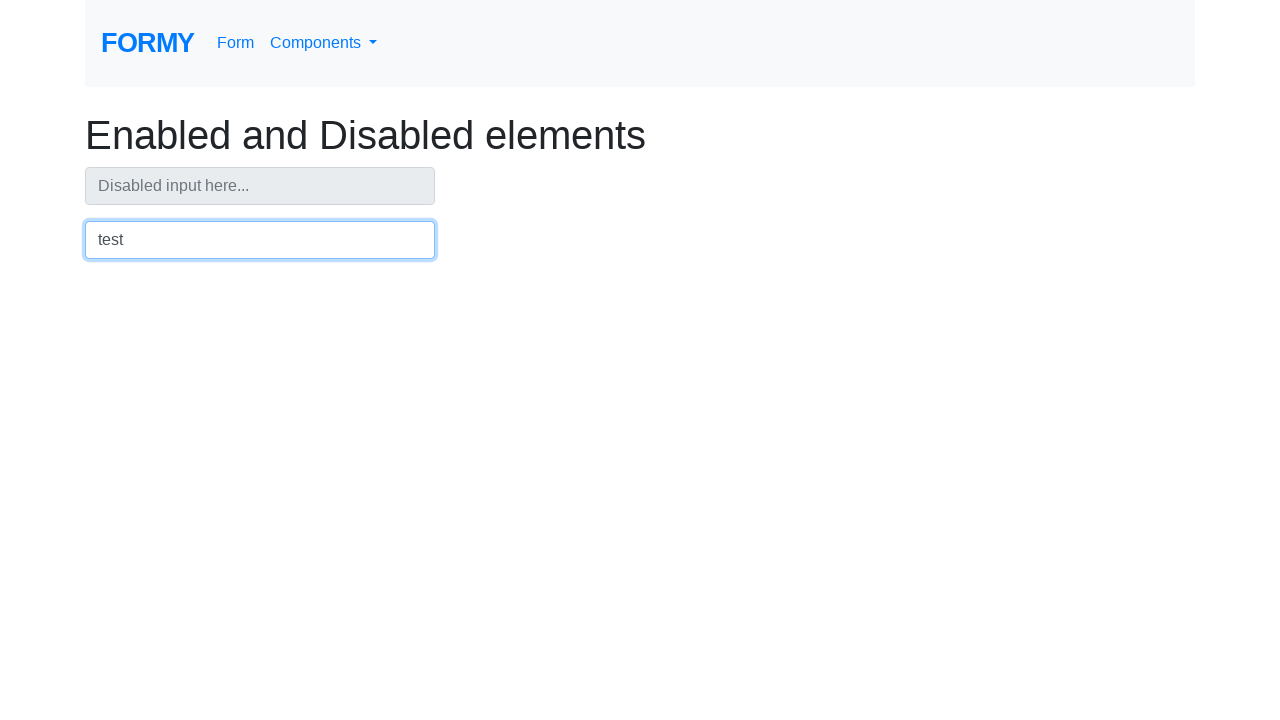